Navigates to W3Schools iframe tutorial page and clicks on the Python Tutorial link

Starting URL: https://www.w3schools.com/html/html_iframe.asp

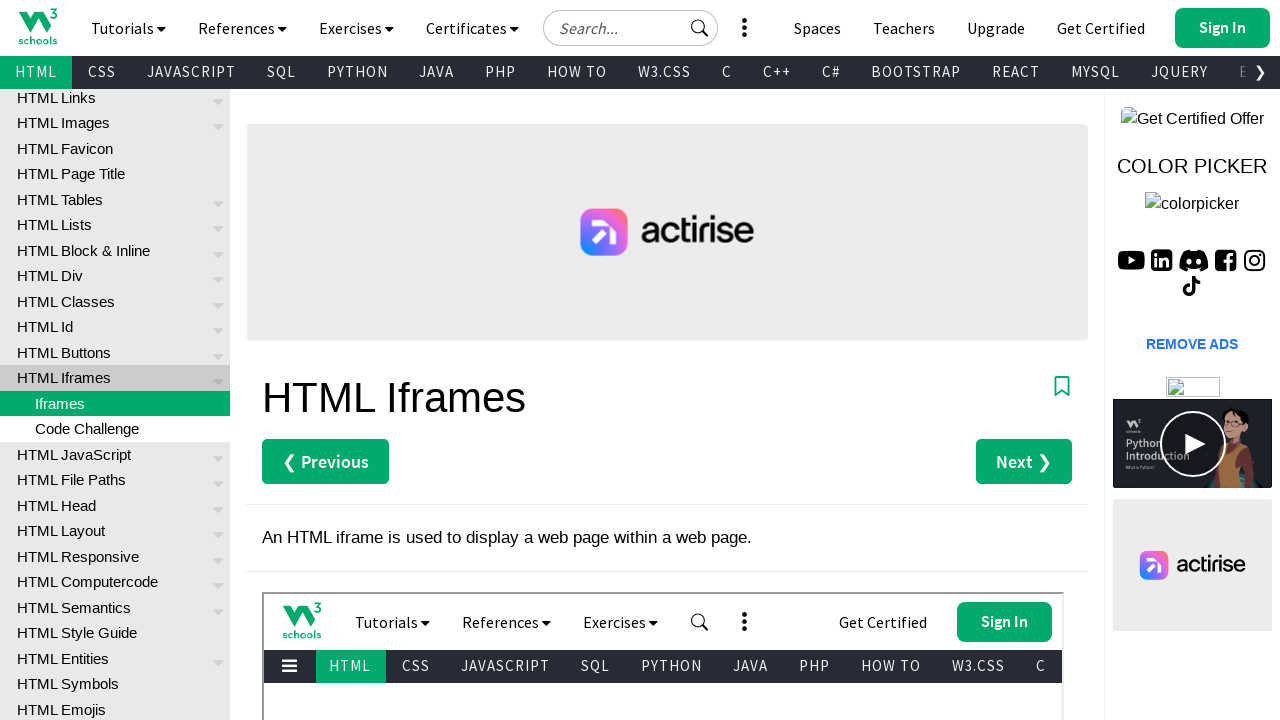

Navigated to W3Schools iframe tutorial page
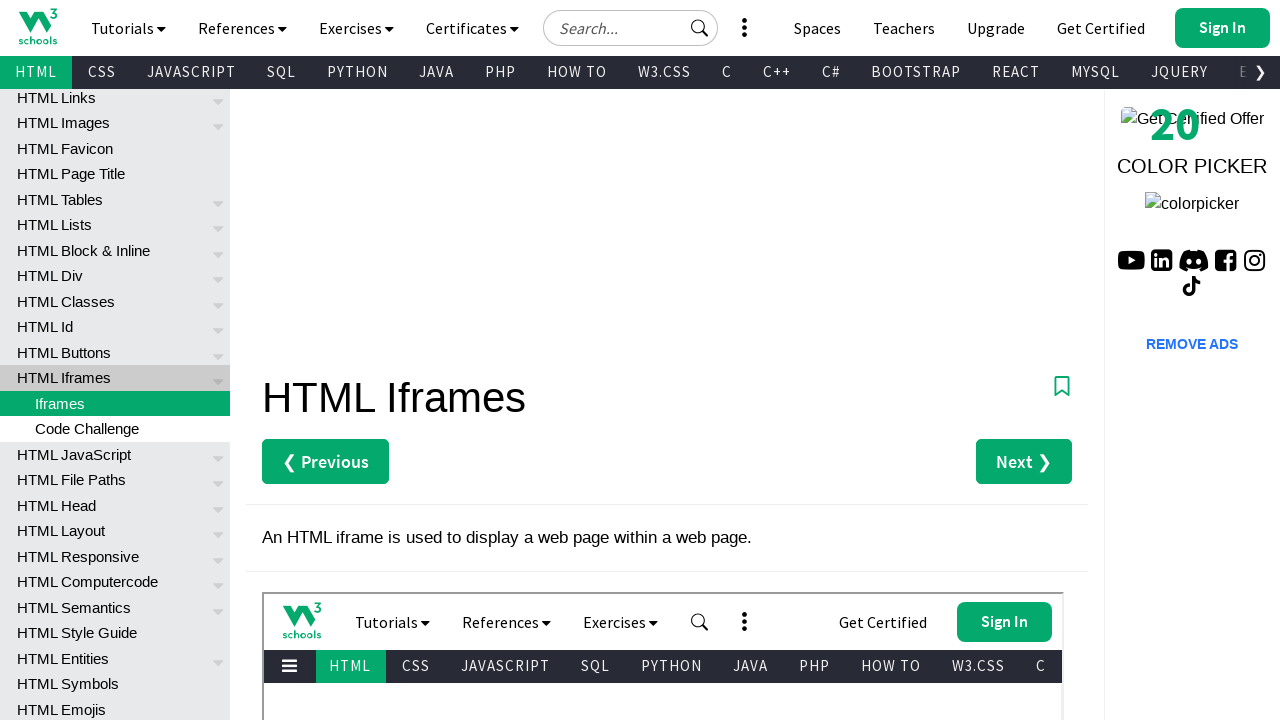

Clicked on the Python Tutorial link at (272, 413) on xpath=//a[contains(text(),'Python Tutorial')]
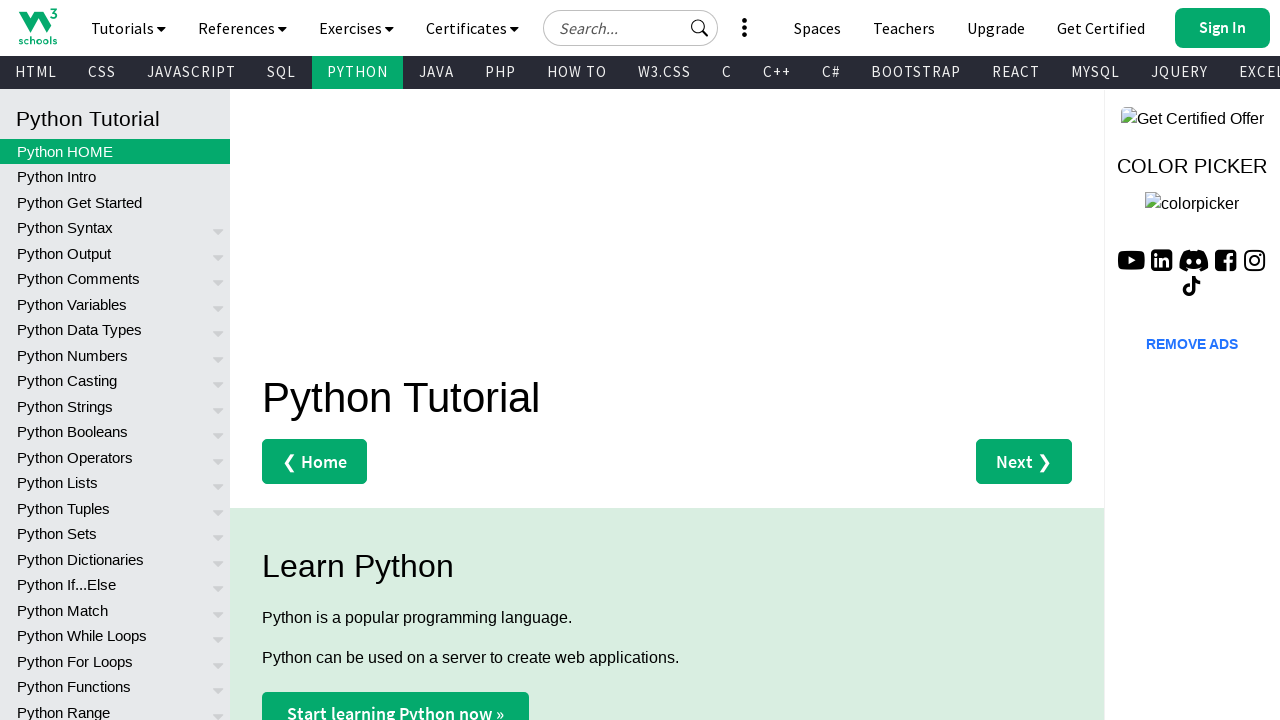

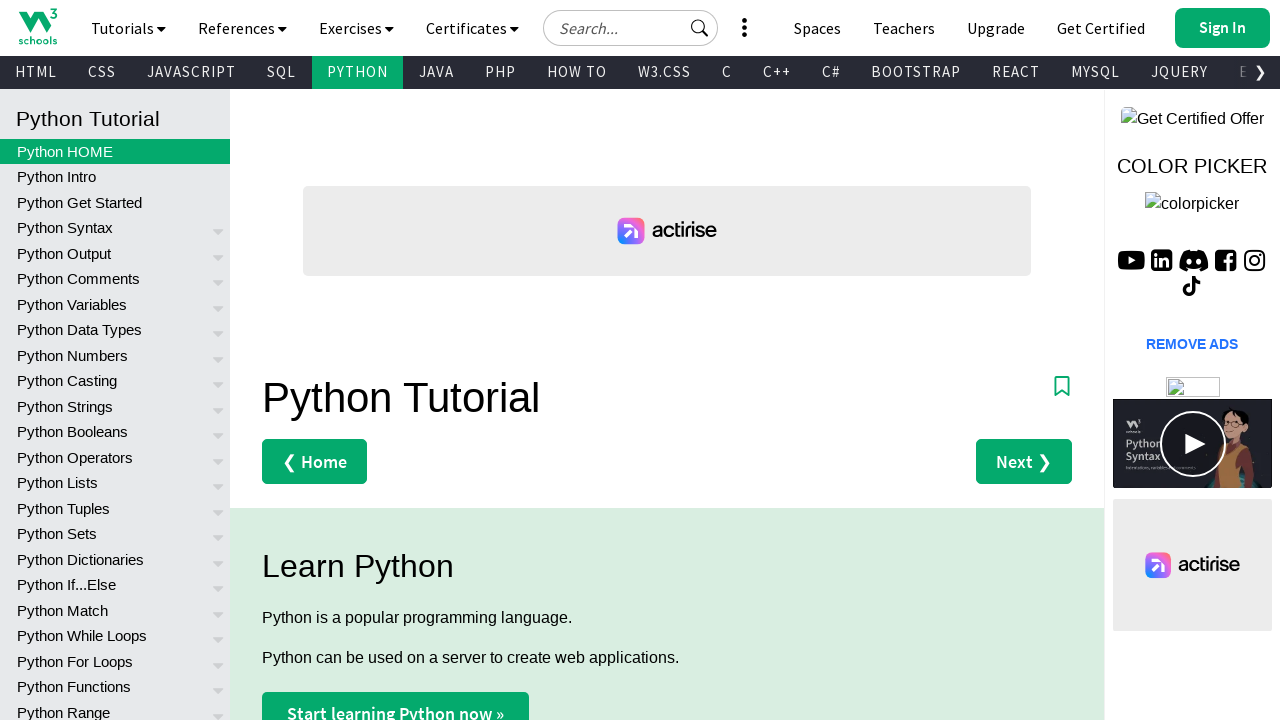